Tests a registration form on a Selenium practice page by clicking start, filling in login credentials, agreeing to terms, and submitting the form

Starting URL: https://victoretc.github.io/selenium_waits/

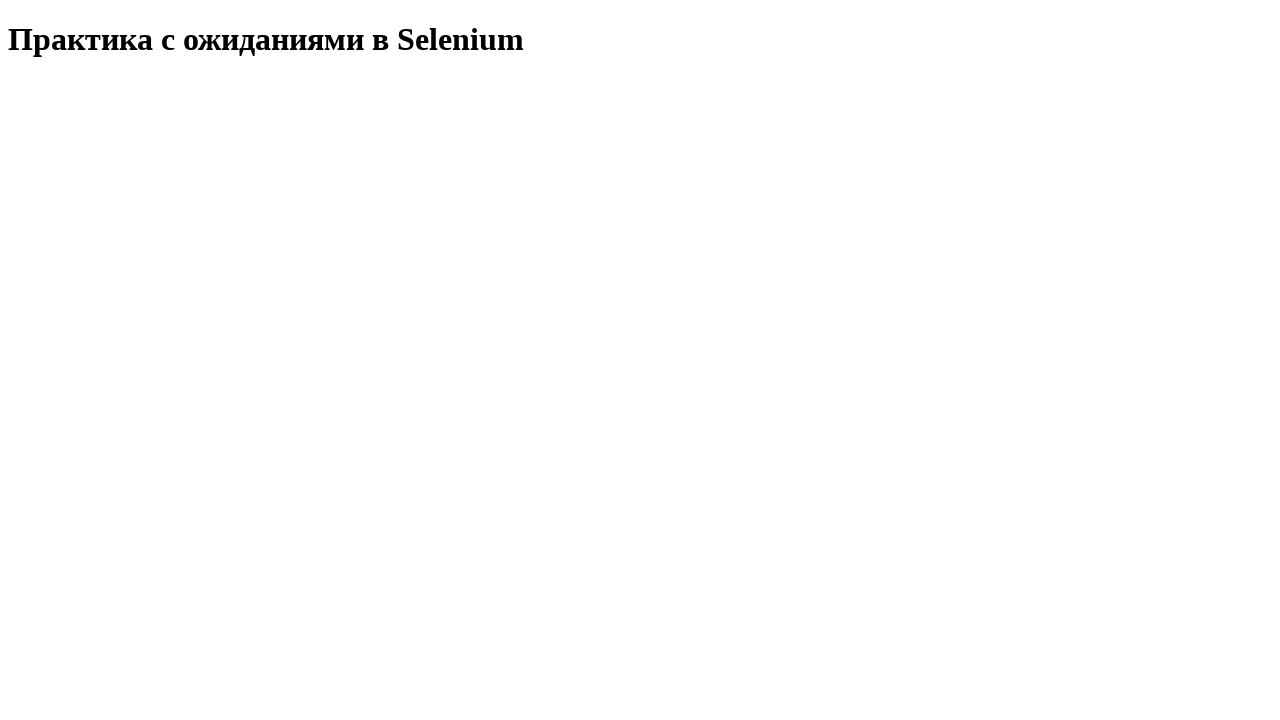

Start Test button became visible
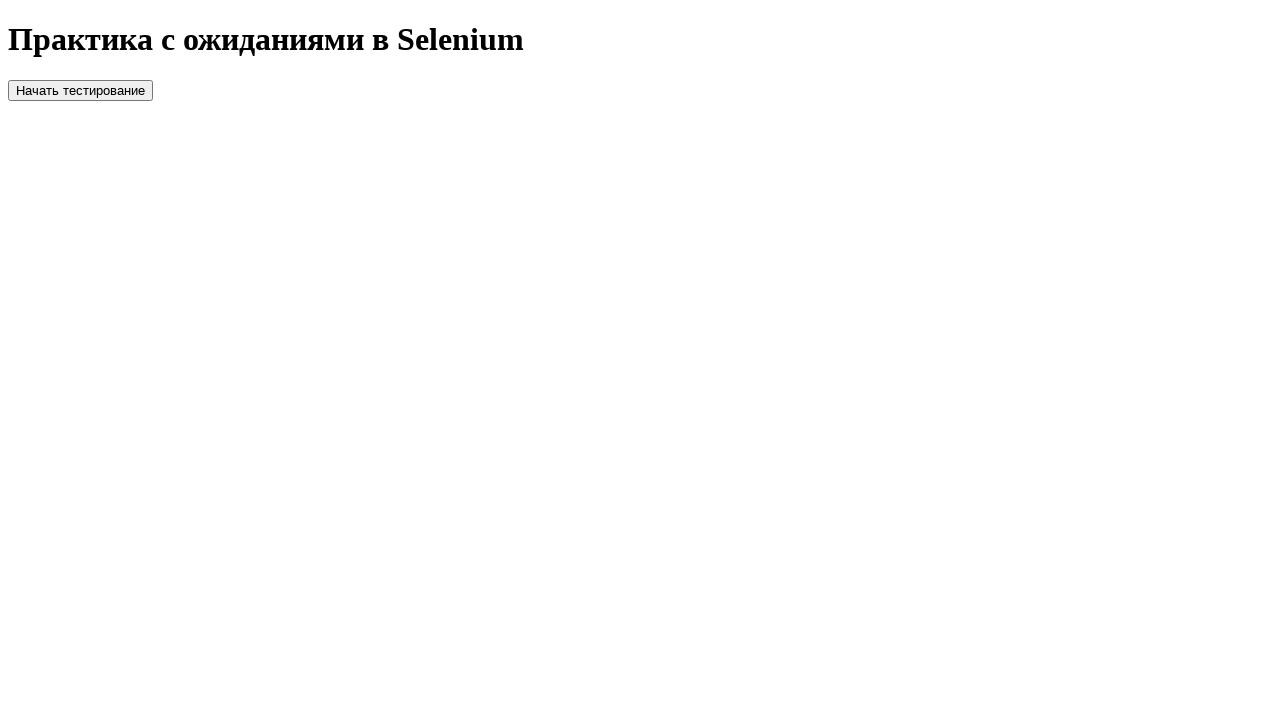

Clicked Start Test button at (80, 90) on xpath=//button[@id='startTest']
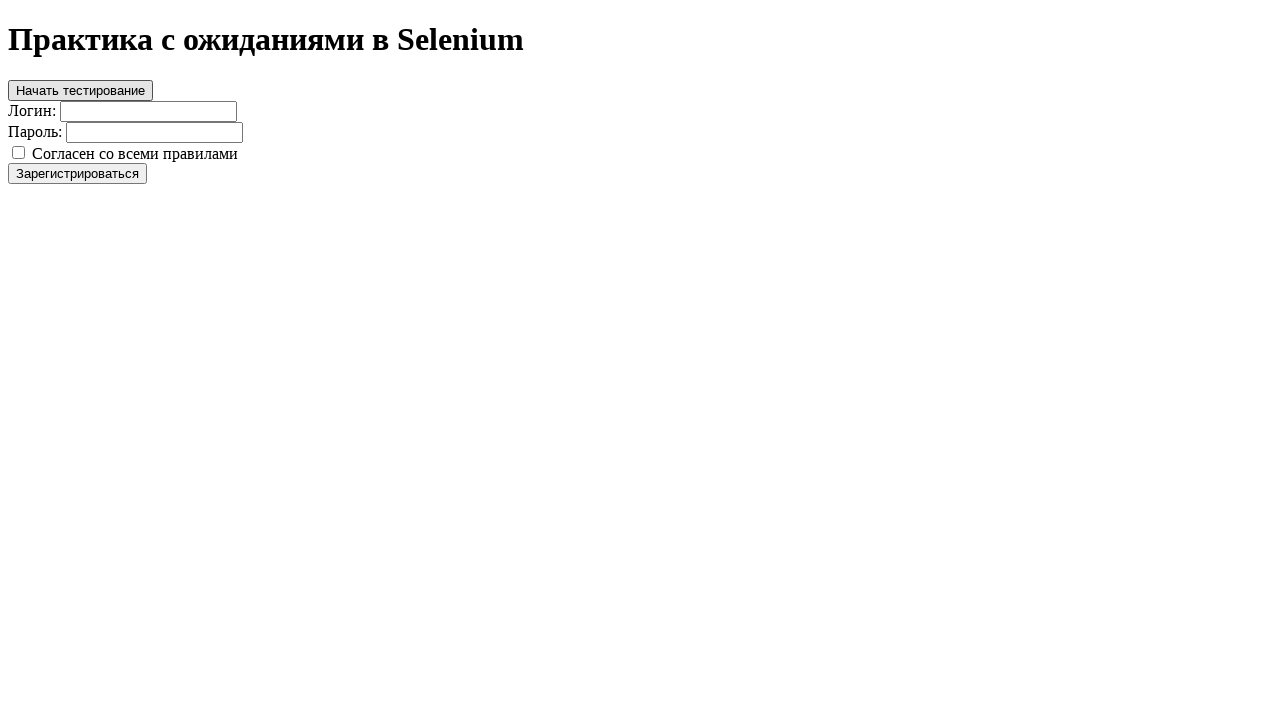

Filled login field with 'login' on //input[@id='login']
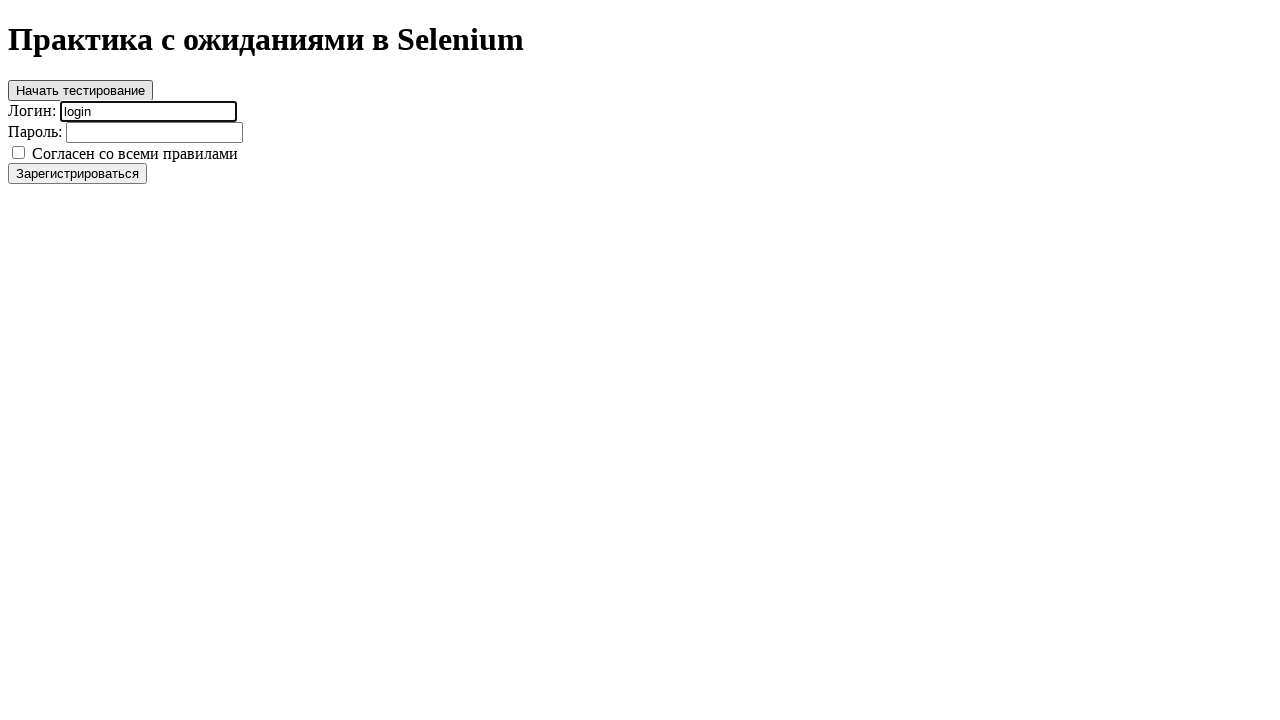

Filled password field with 'password' on //input[@id='password']
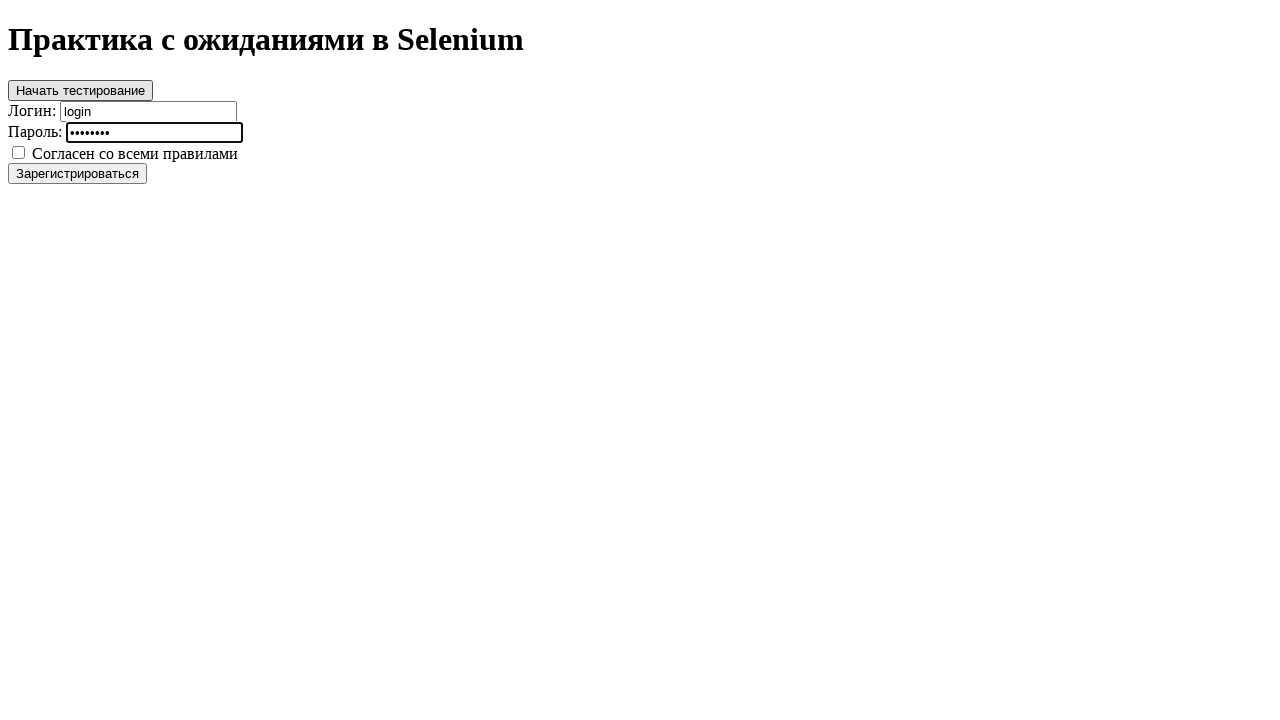

Checked the terms and conditions checkbox at (18, 152) on xpath=//input[@id='agree']
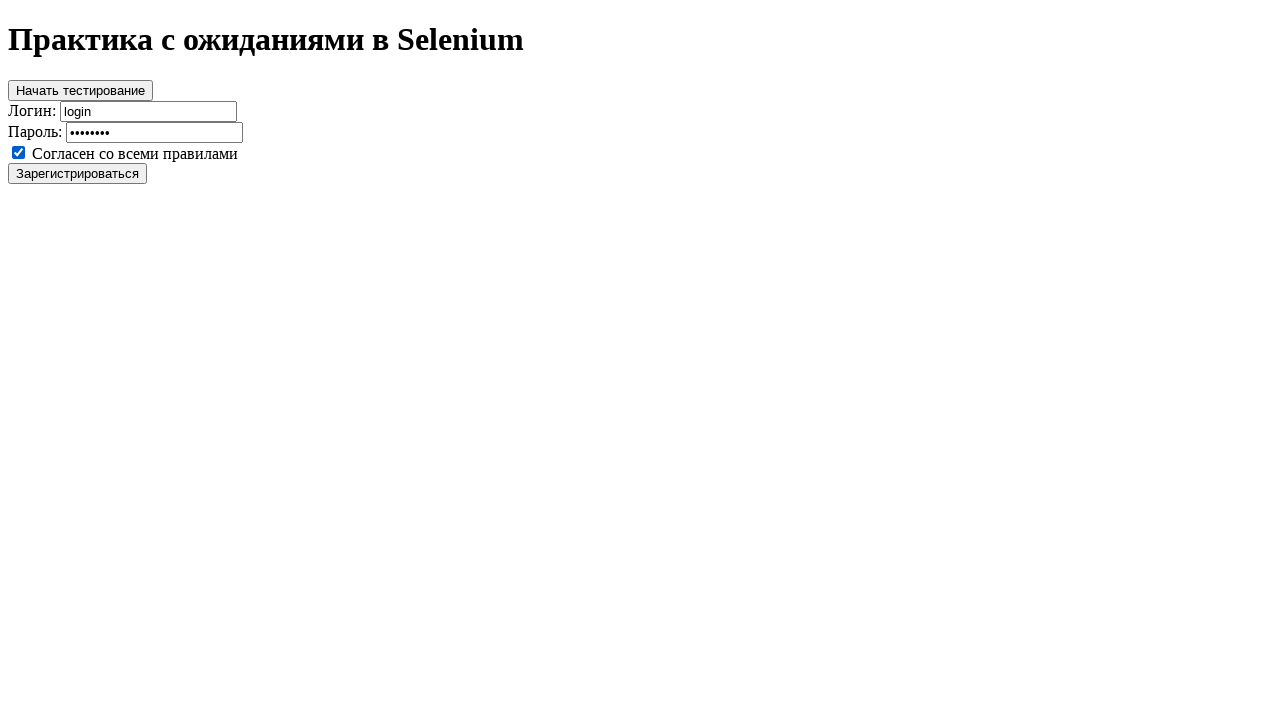

Clicked Register button to submit the form at (78, 173) on xpath=//button[@id='register']
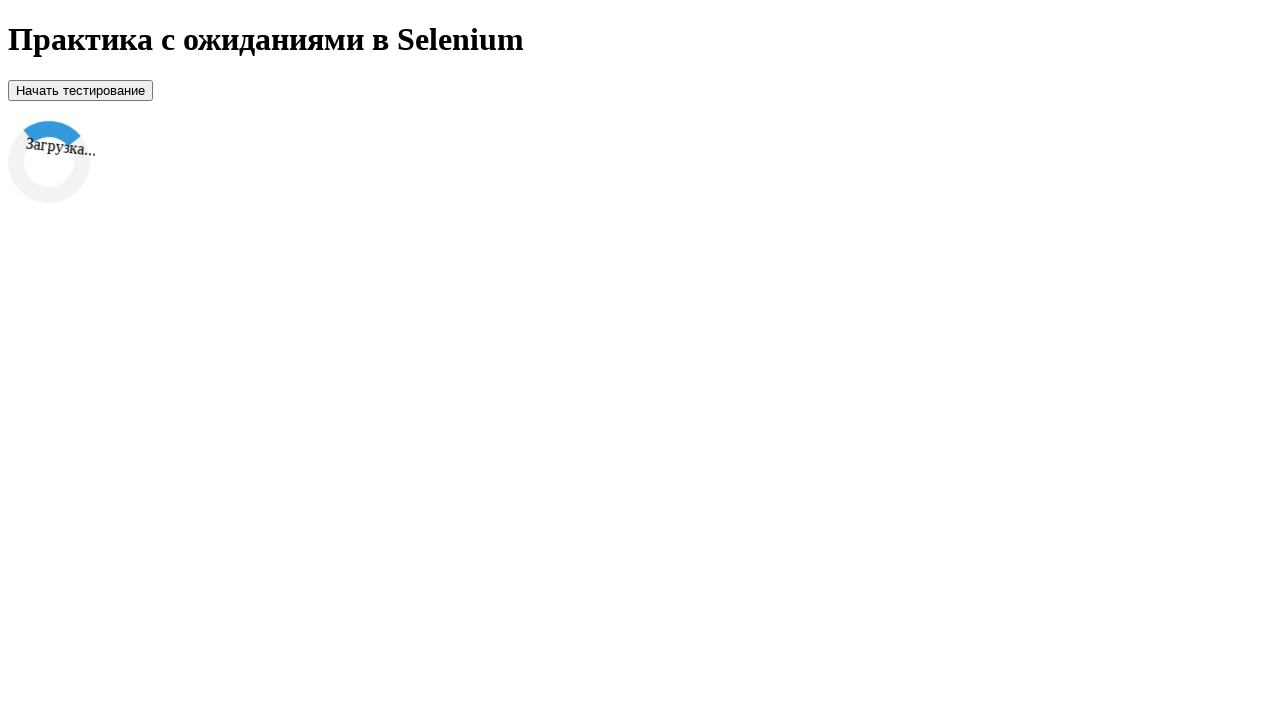

Registration success message appeared
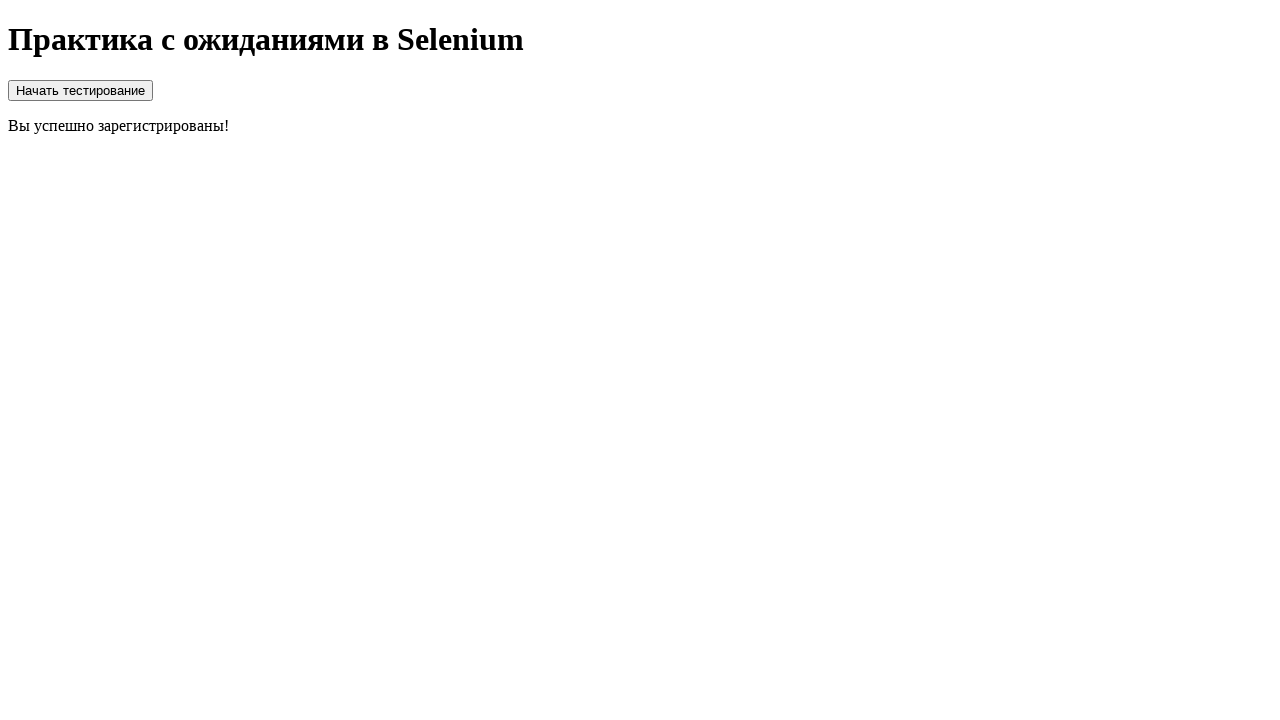

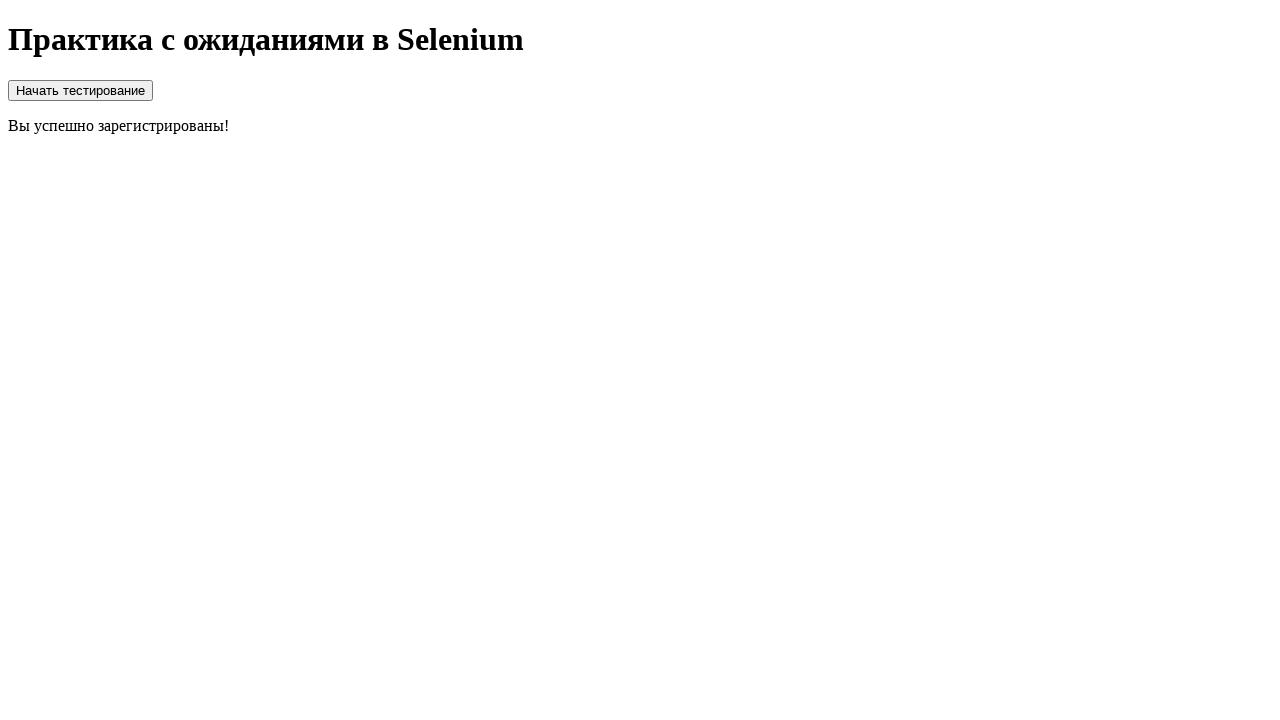